Tests mobile number validation with fewer than required digits

Starting URL: https://demoqa.com/automation-practice-form

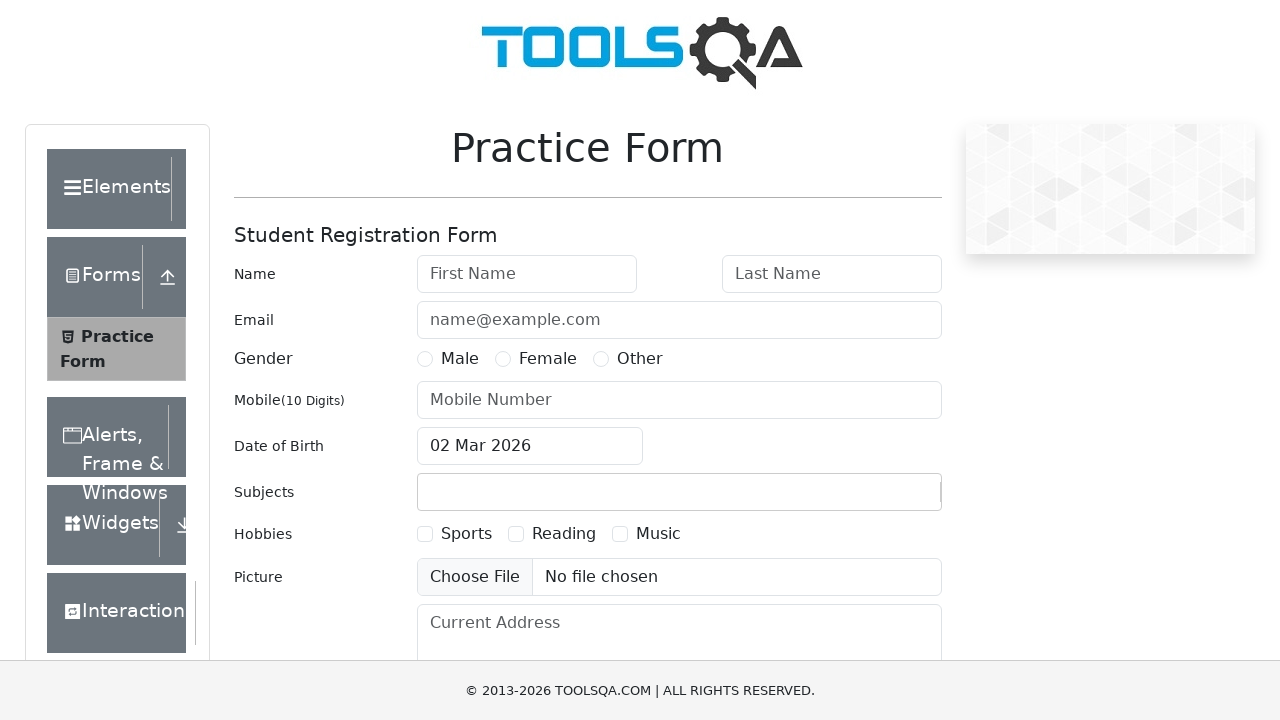

Filled first name field with 'Sarika' on #firstName
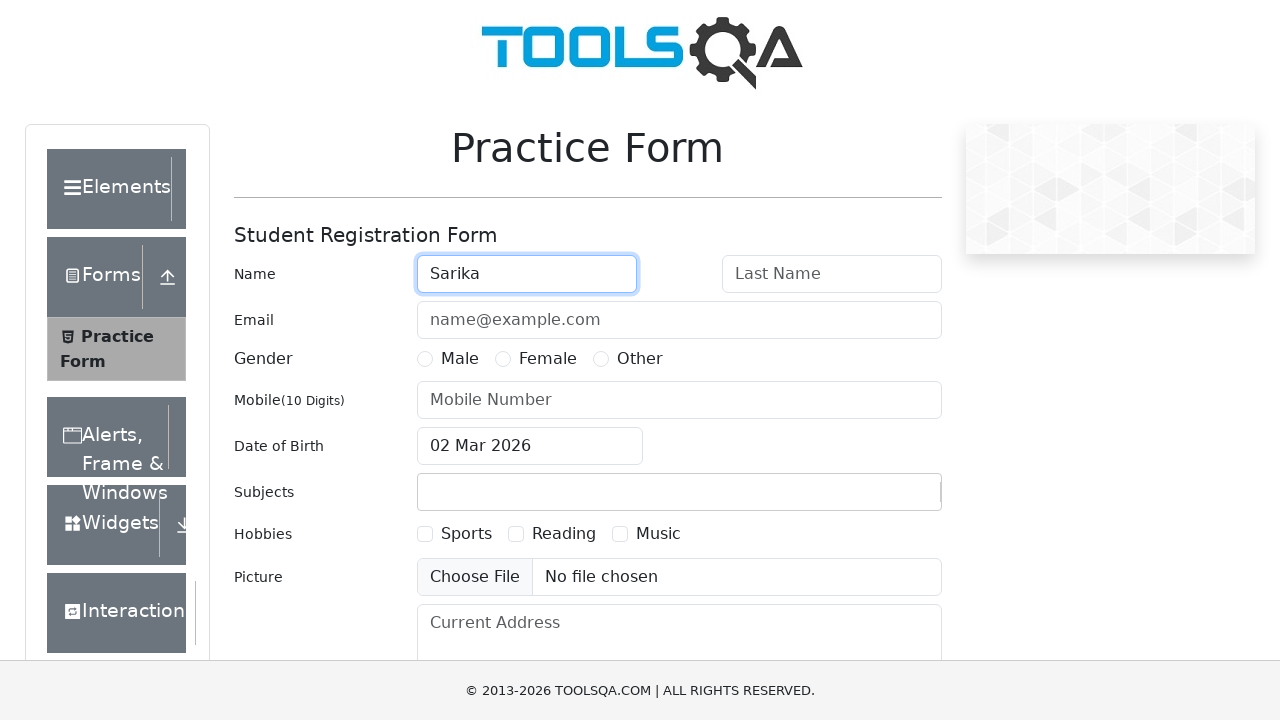

Filled last name field with 'Shrestha' on #lastName
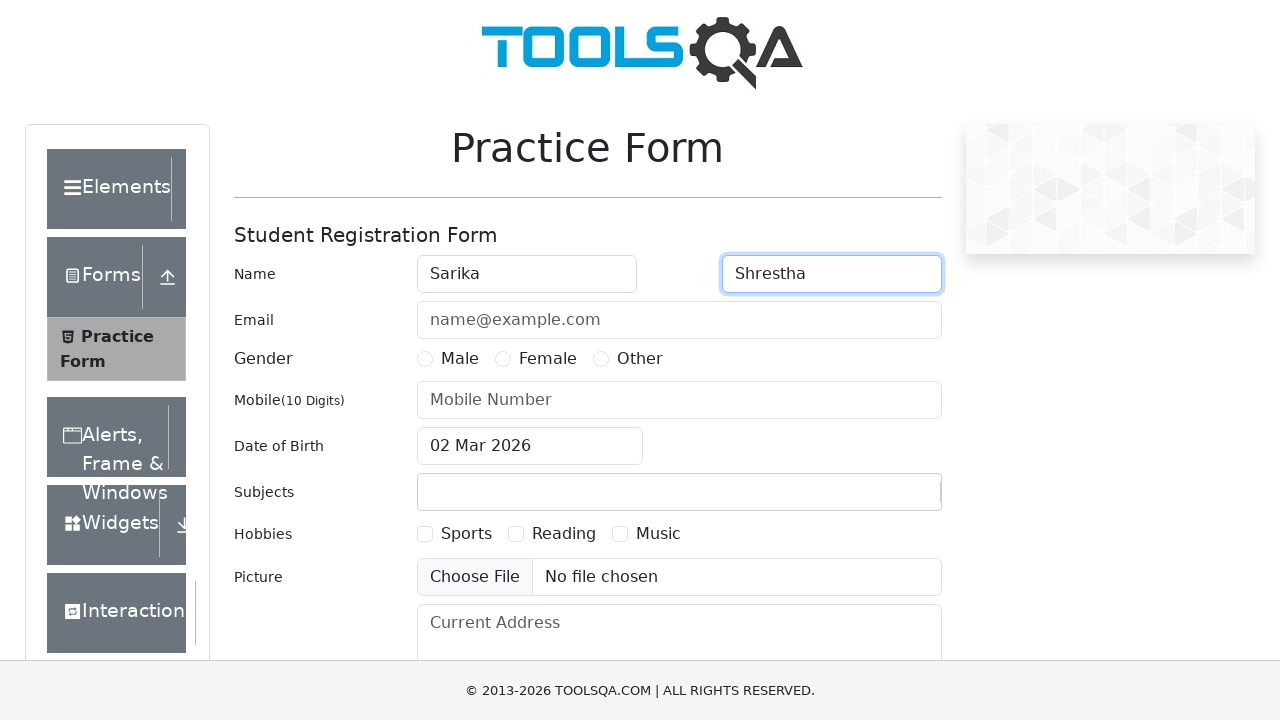

Filled email field with 'sarikastha@gmail.com' on #userEmail
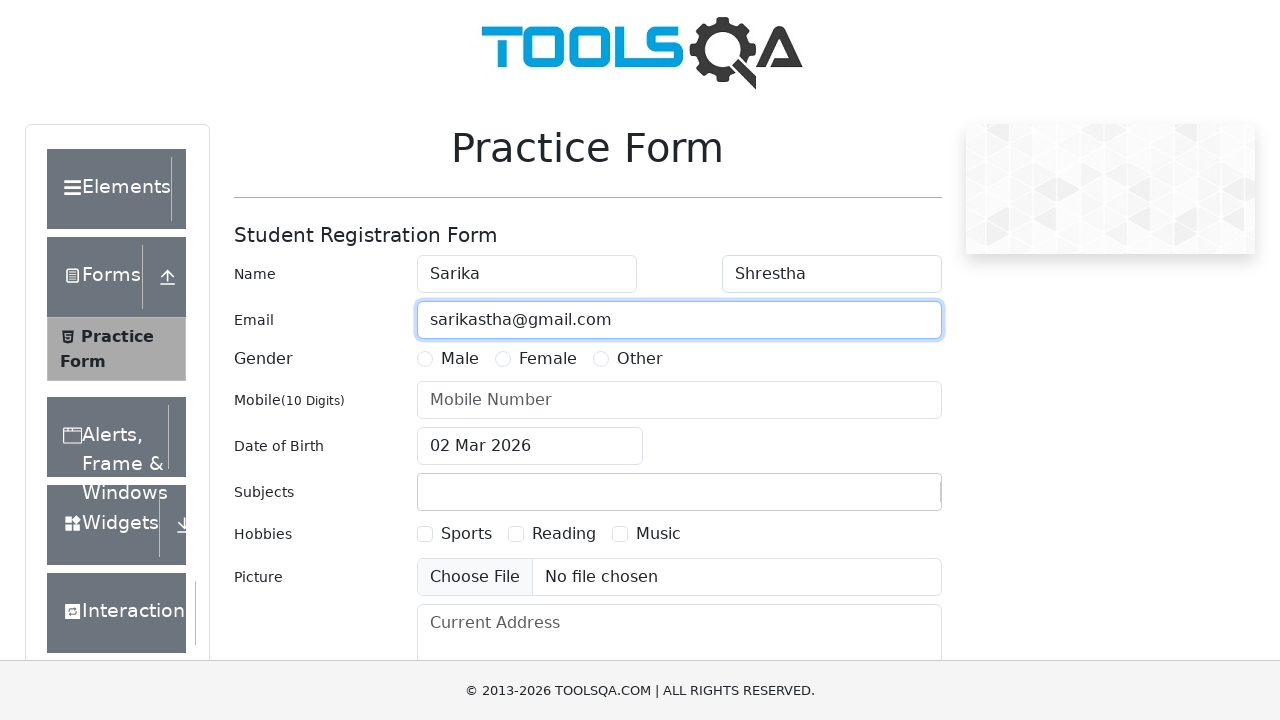

Selected Female gender option at (548, 359) on xpath=//label[text()='Female']
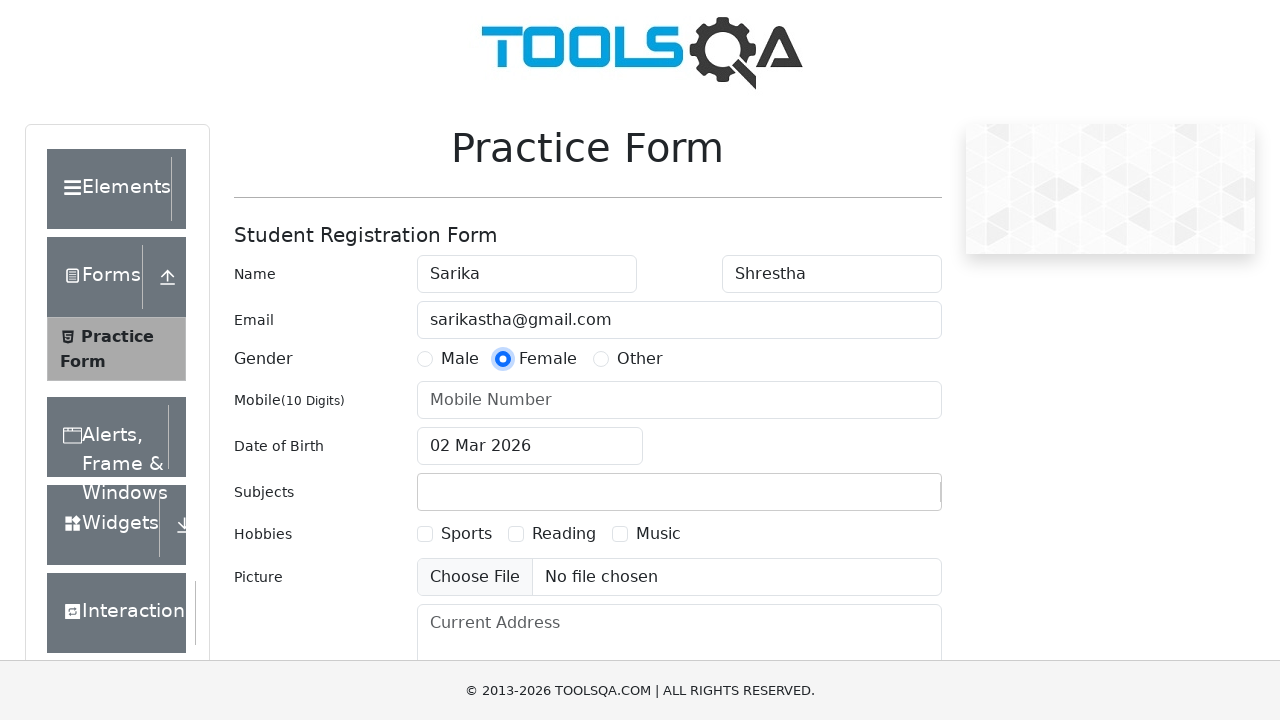

Filled mobile number field with '98765432' (8 digits - fewer than required) on #userNumber
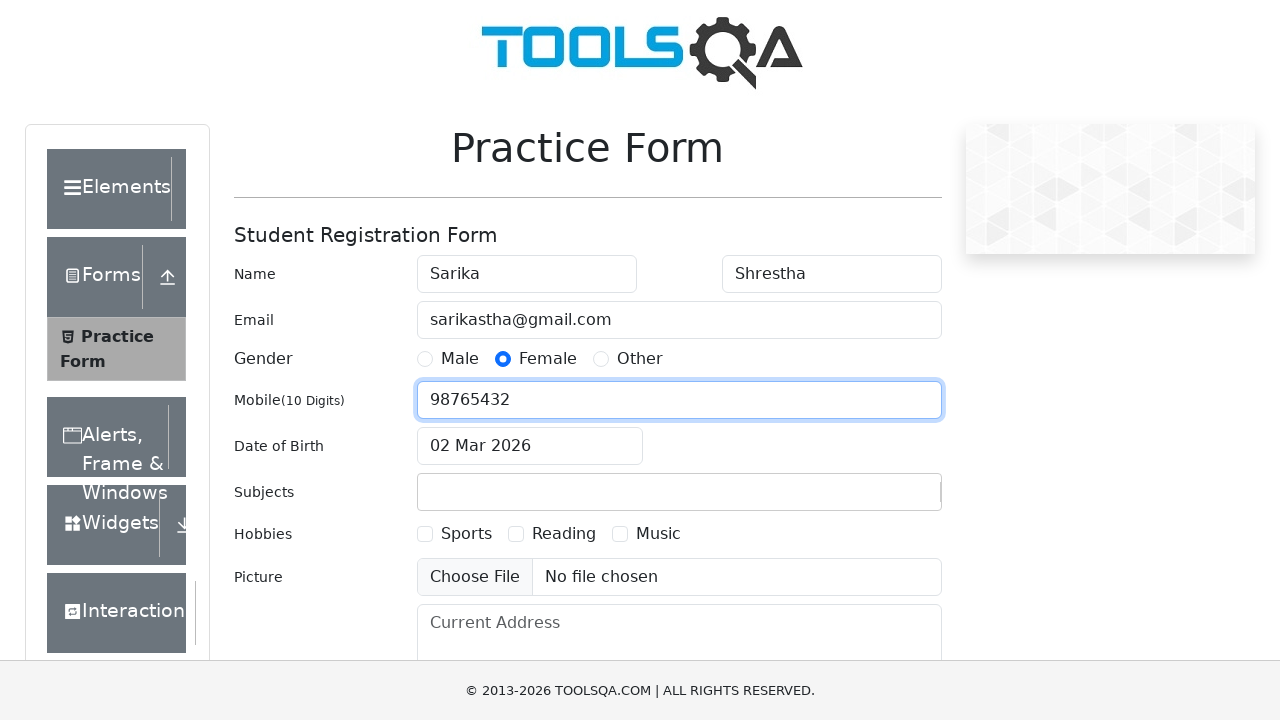

Clicked submit button with invalid mobile number
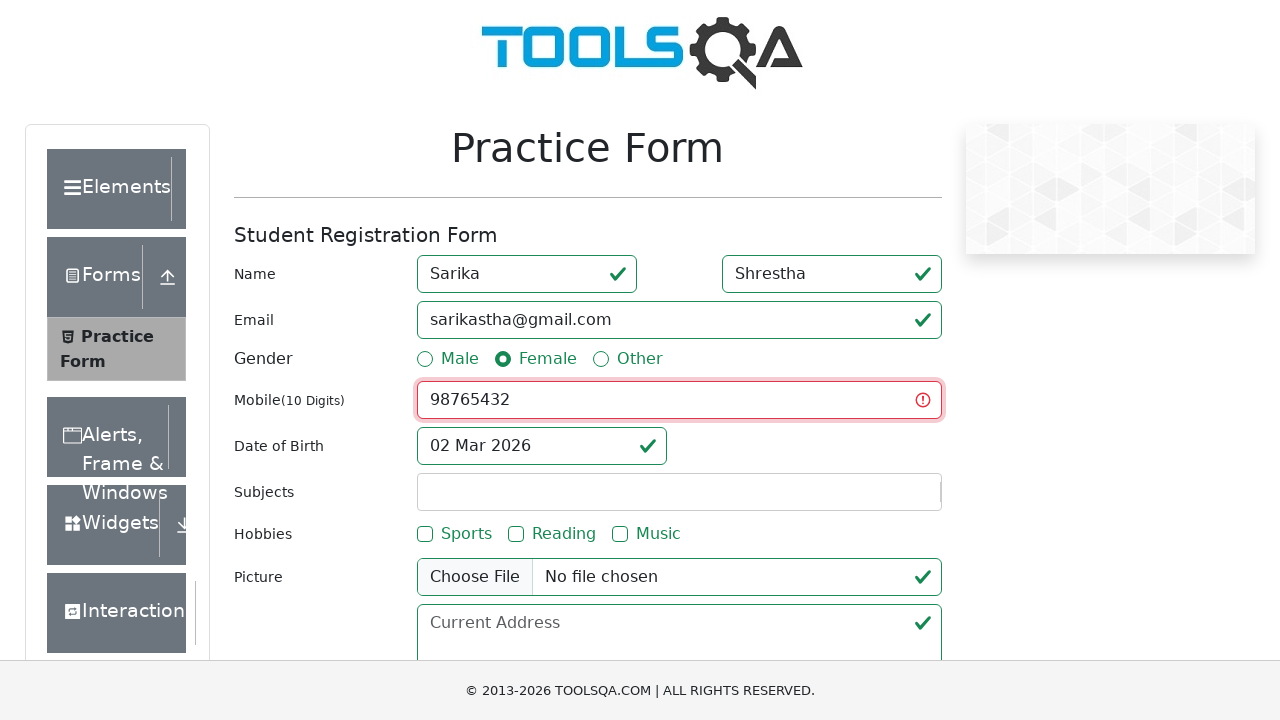

Waited 1 second for validation response
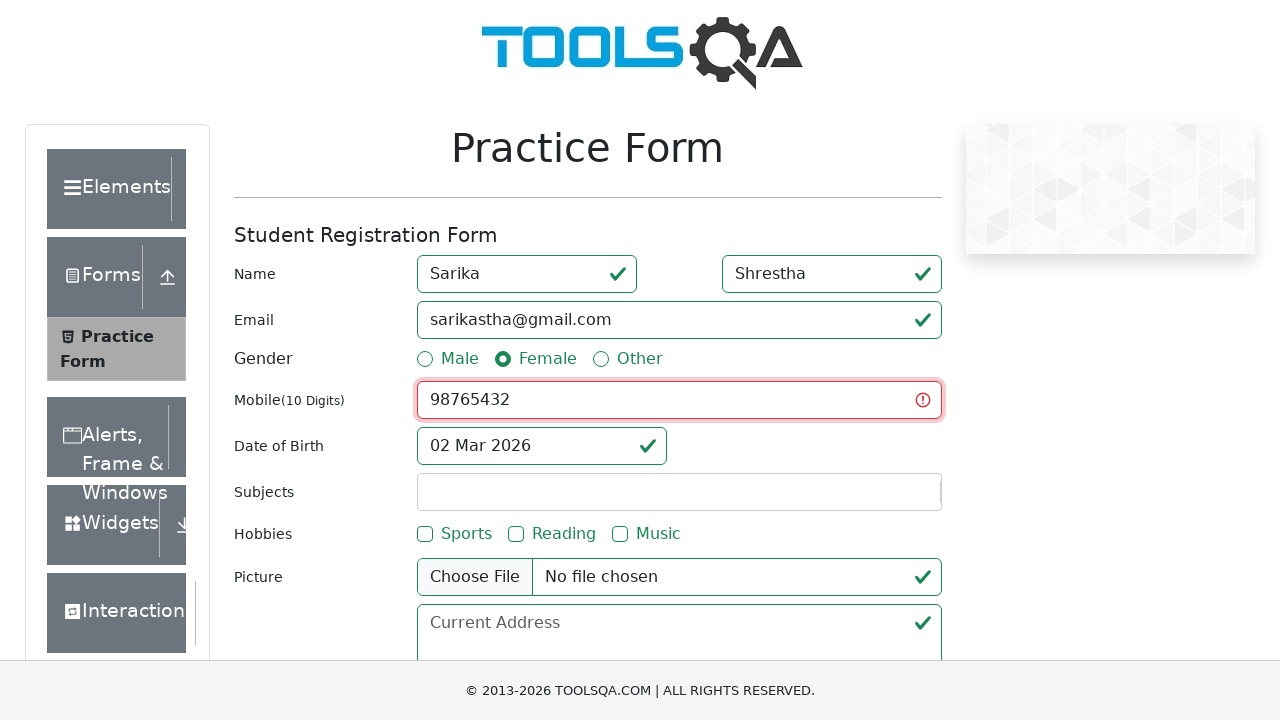

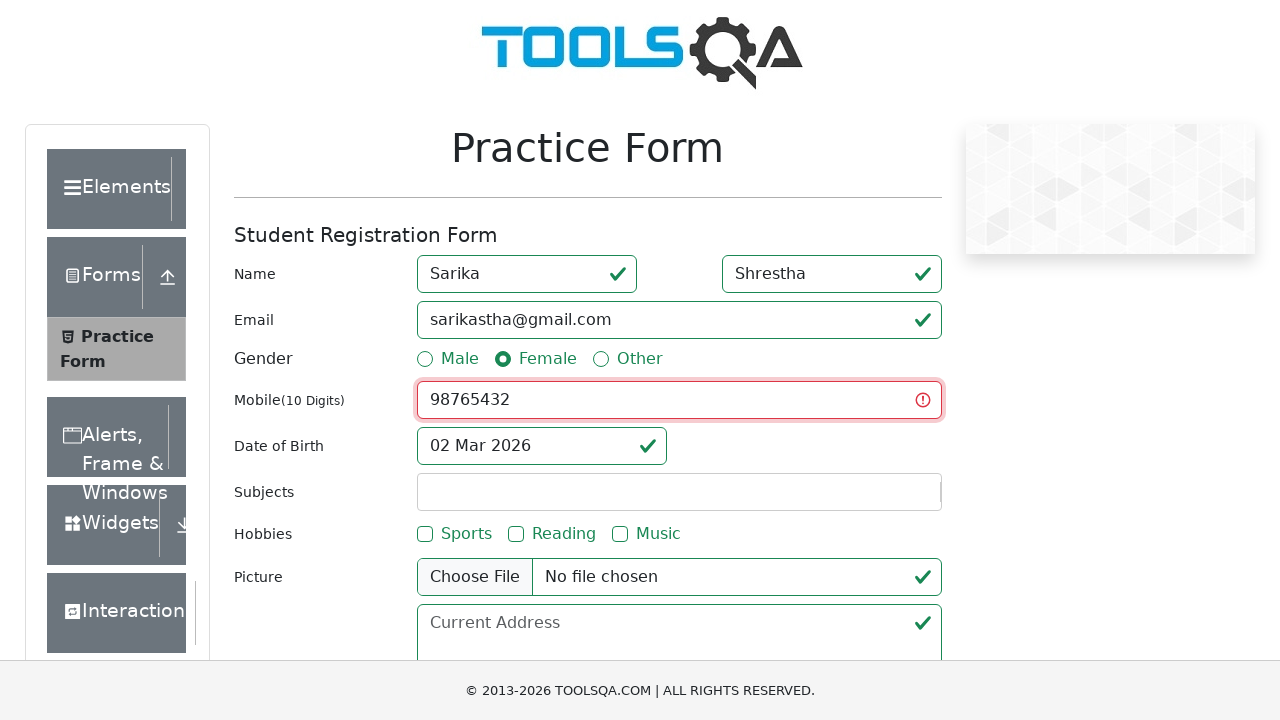